Tests clicking a button and verifying a message appears without using any wait mechanism

Starting URL: https://eviltester.github.io/supportclasses/#_5000

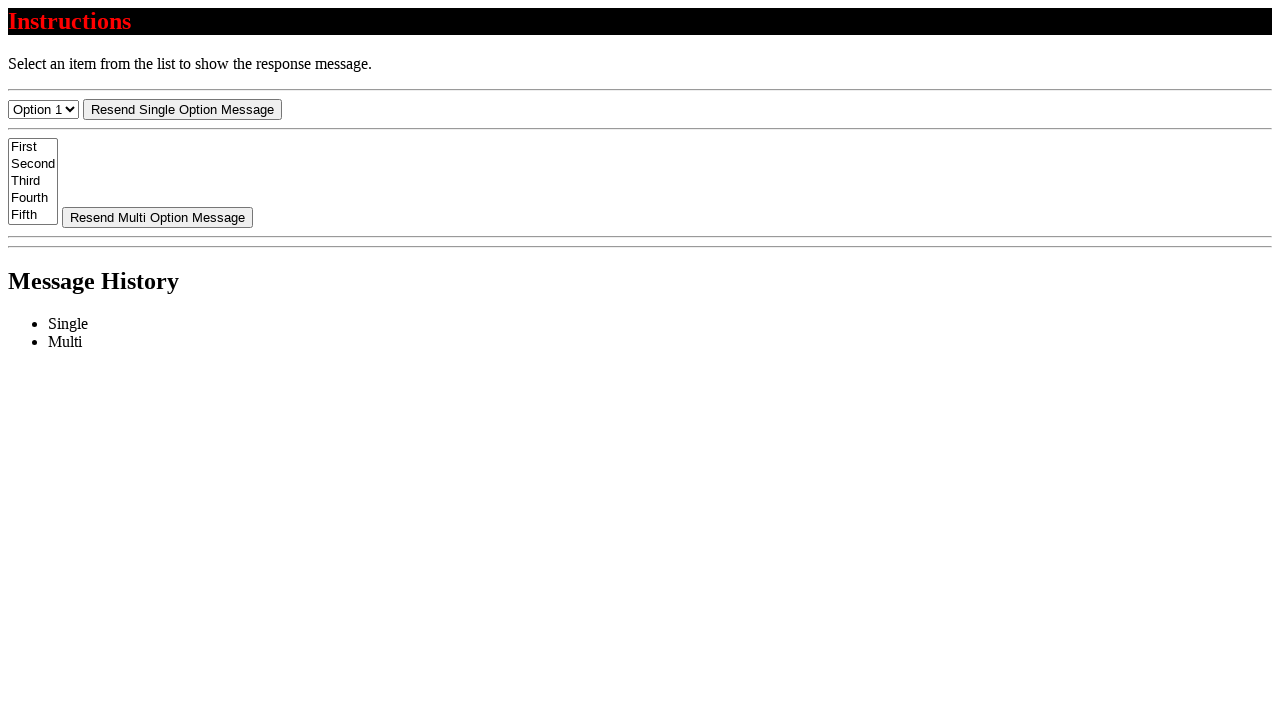

Clicked resend-select button at (182, 109) on #resend-select
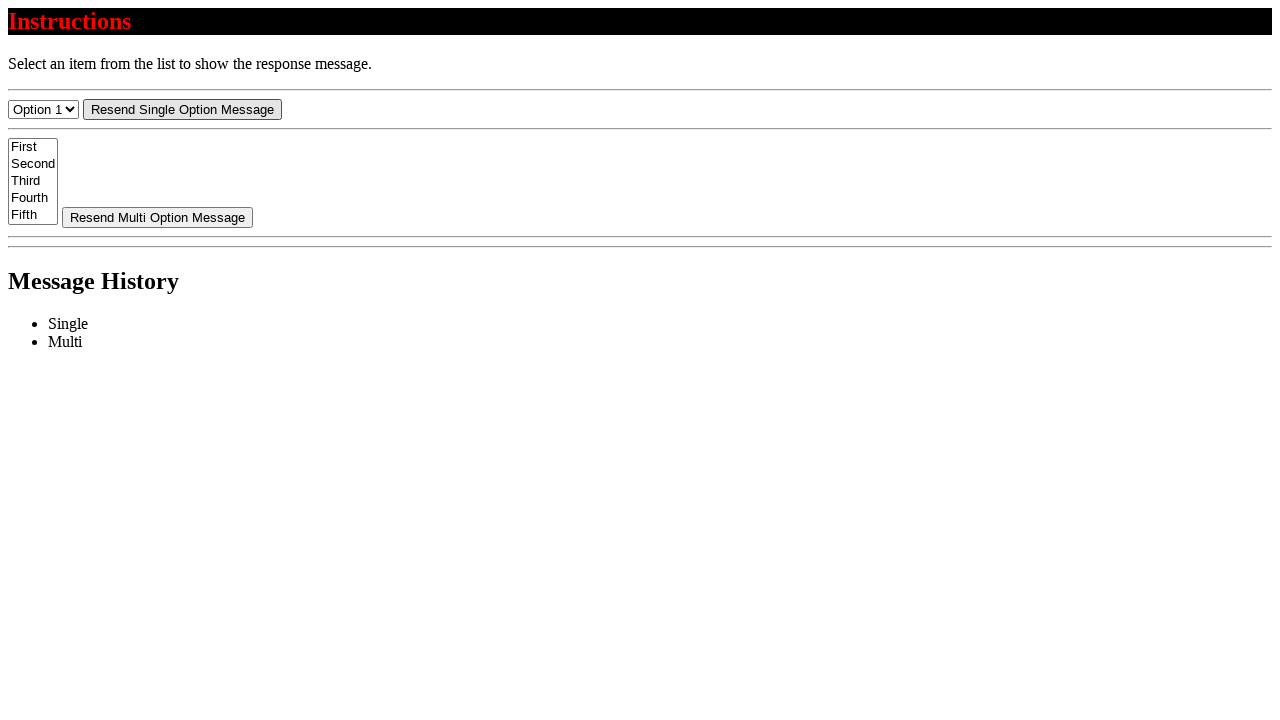

Located message element in single-list
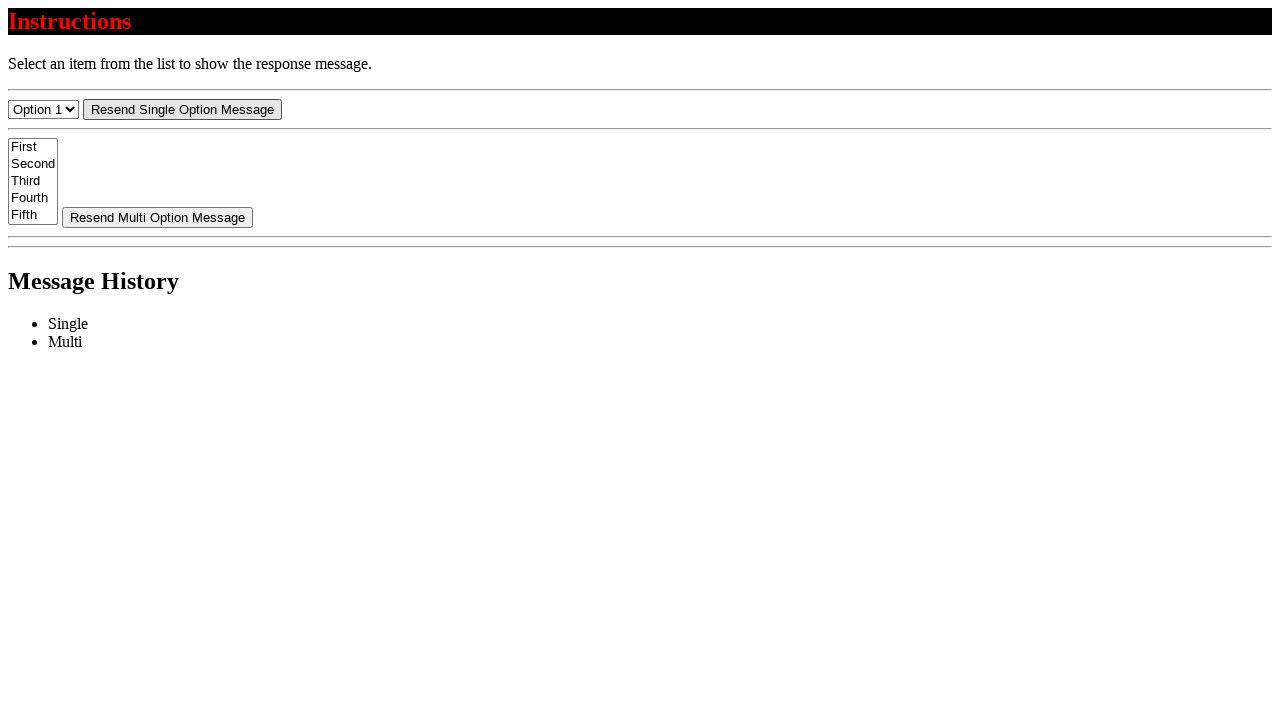

Verified message content equals 'Received message: selected 1'
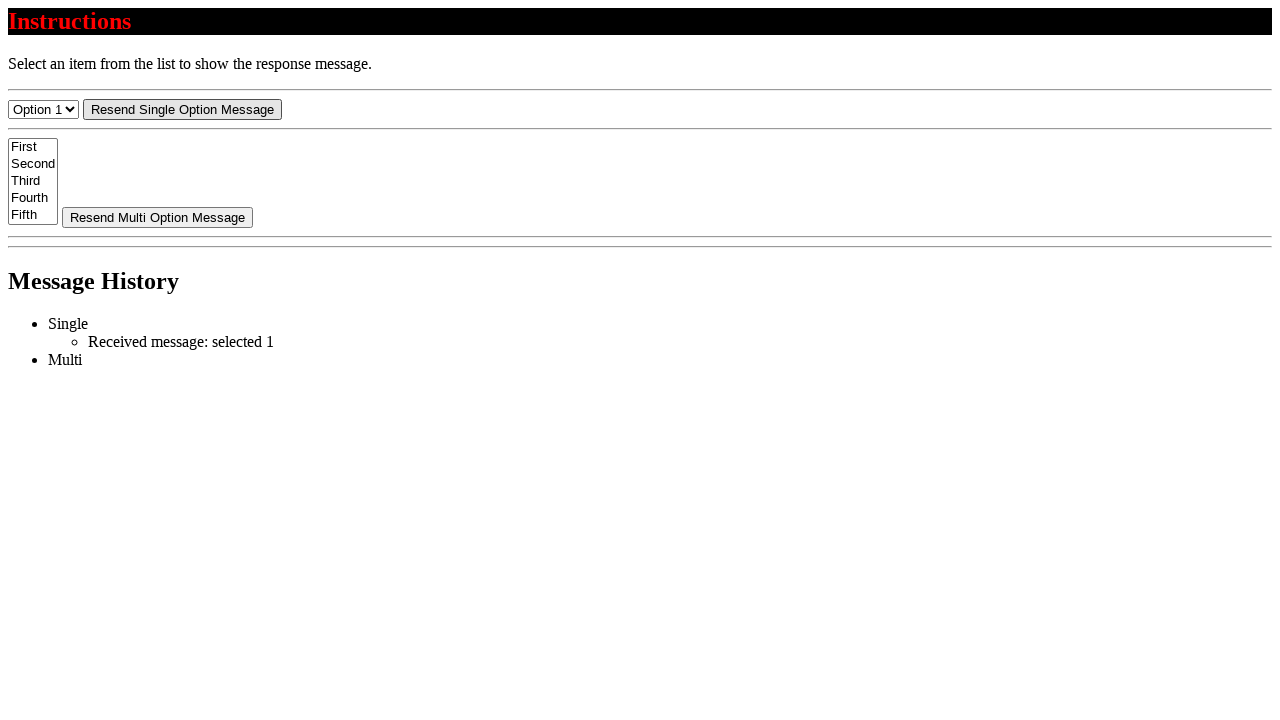

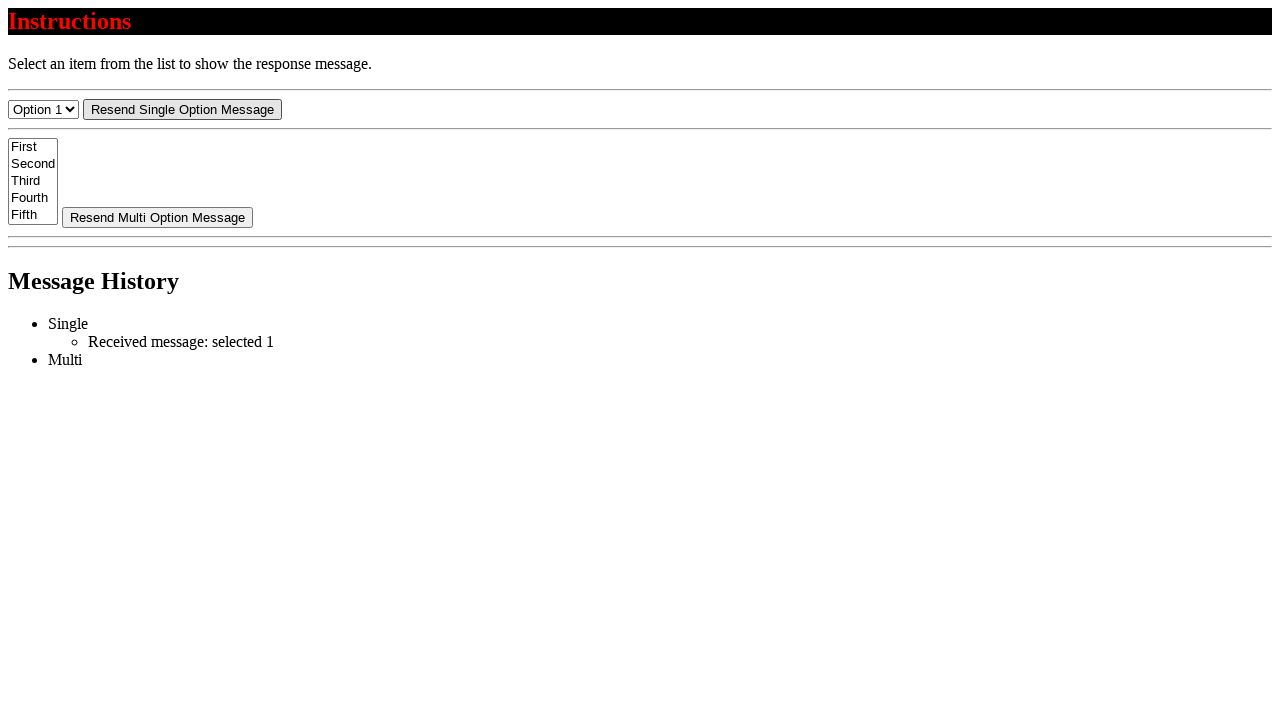